Tests alert handling by clicking a button that triggers an alert after 5 seconds, then validates the alert text and accepts it

Starting URL: https://ineuron-courses.vercel.app/practise

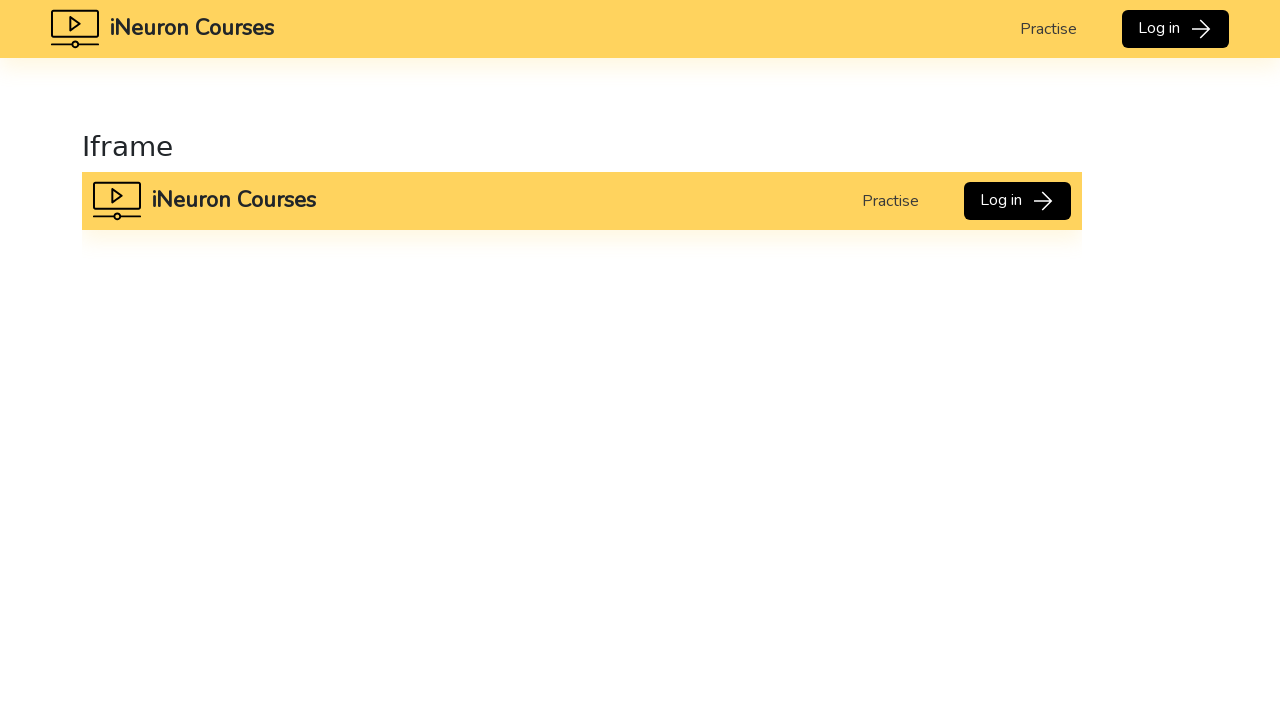

Clicked button to trigger alert after 5 seconds at (177, 373) on xpath=//button[normalize-space()='Click to see after 5s']
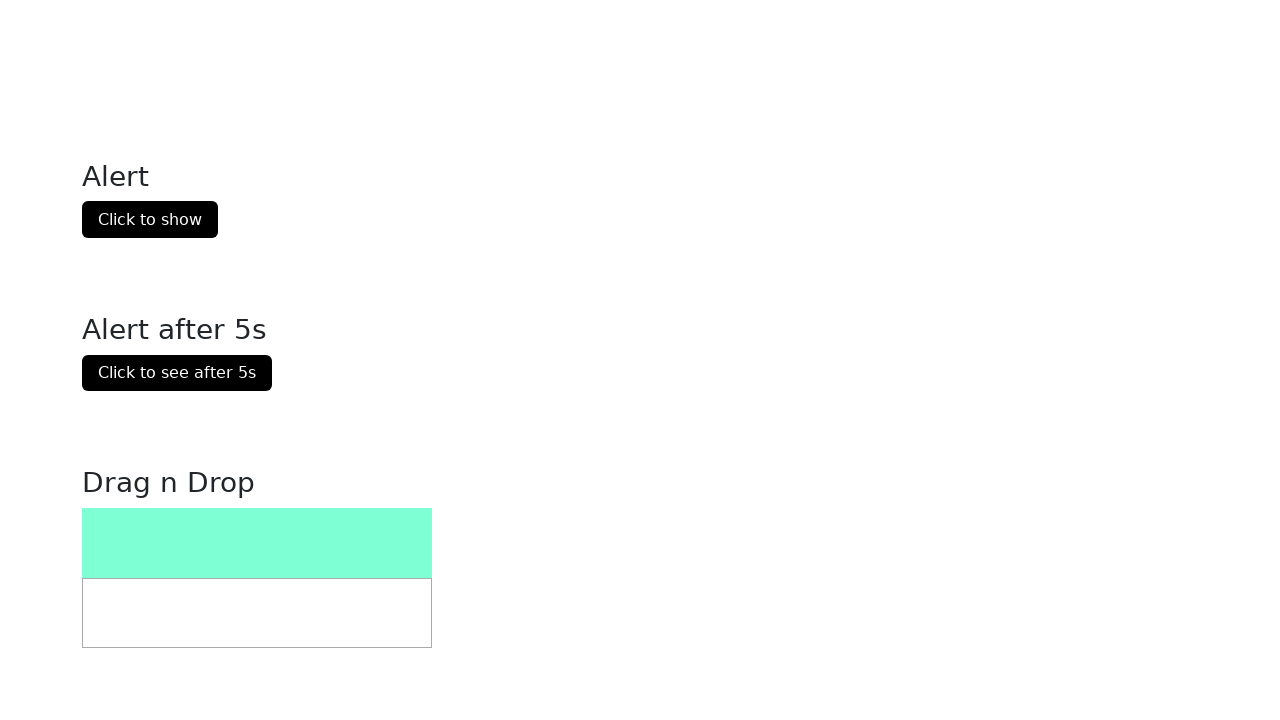

Dialog handler registered to handle incoming alerts
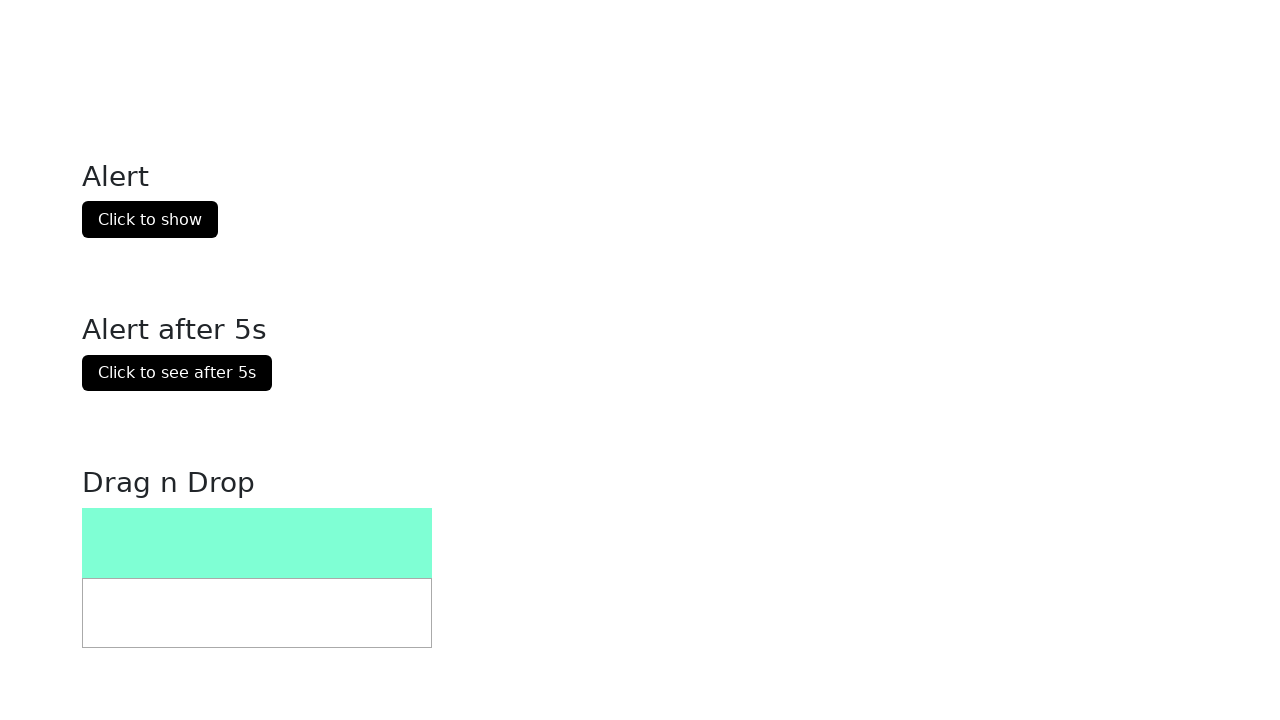

Alert dialog appeared with text: 'I write code' and was accepted
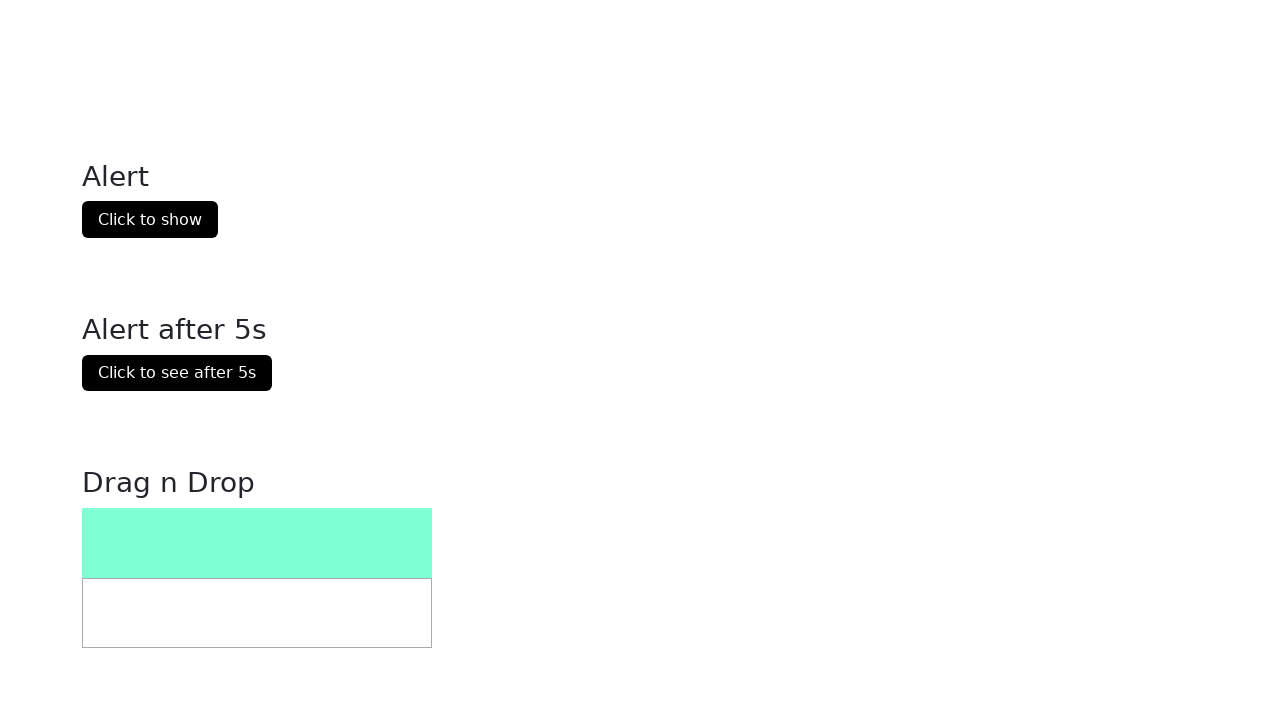

Waited 6 seconds for alert to appear and be handled
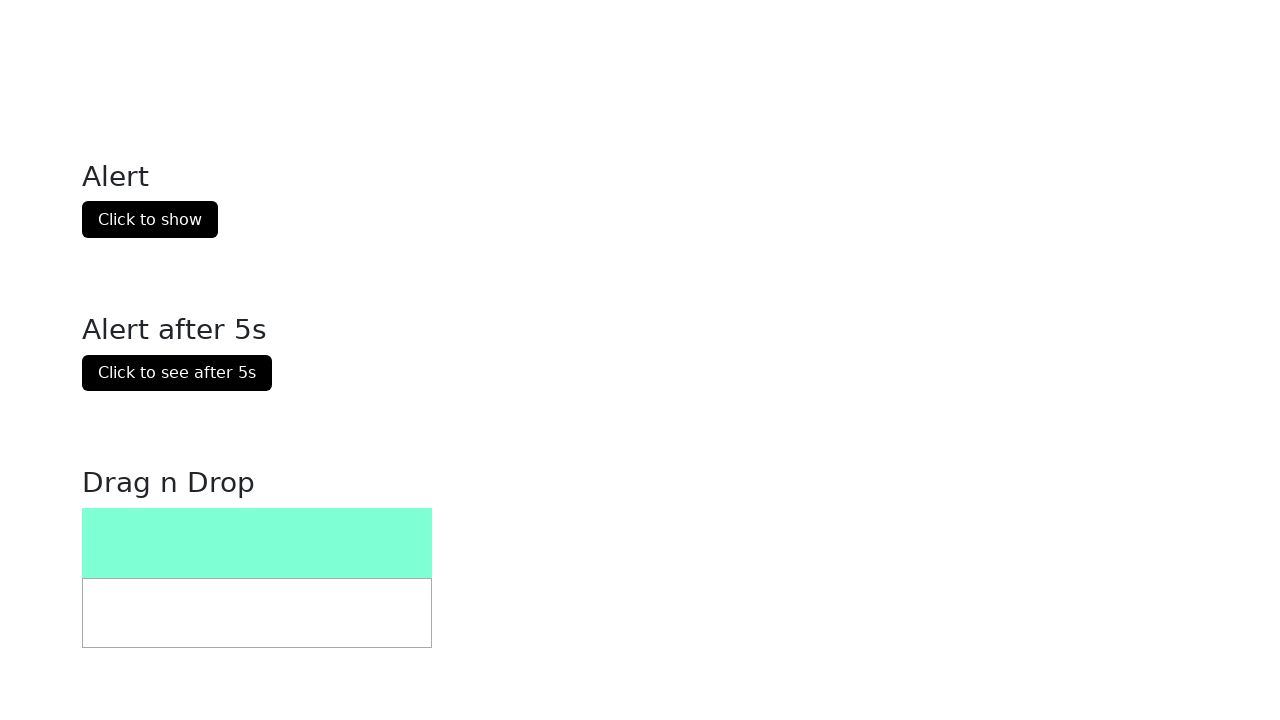

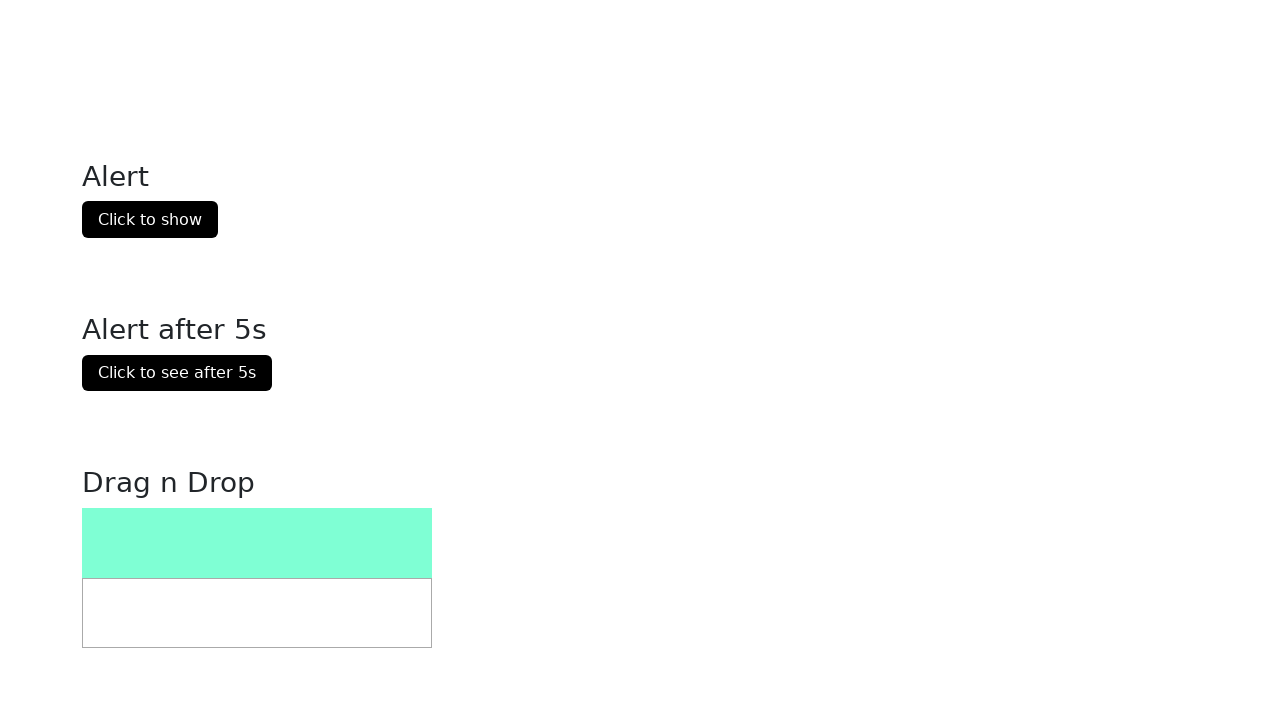